Navigates to Mars news page and waits for news content to load, verifying the presence of news articles

Starting URL: https://data-class-mars.s3.amazonaws.com/Mars/index.html

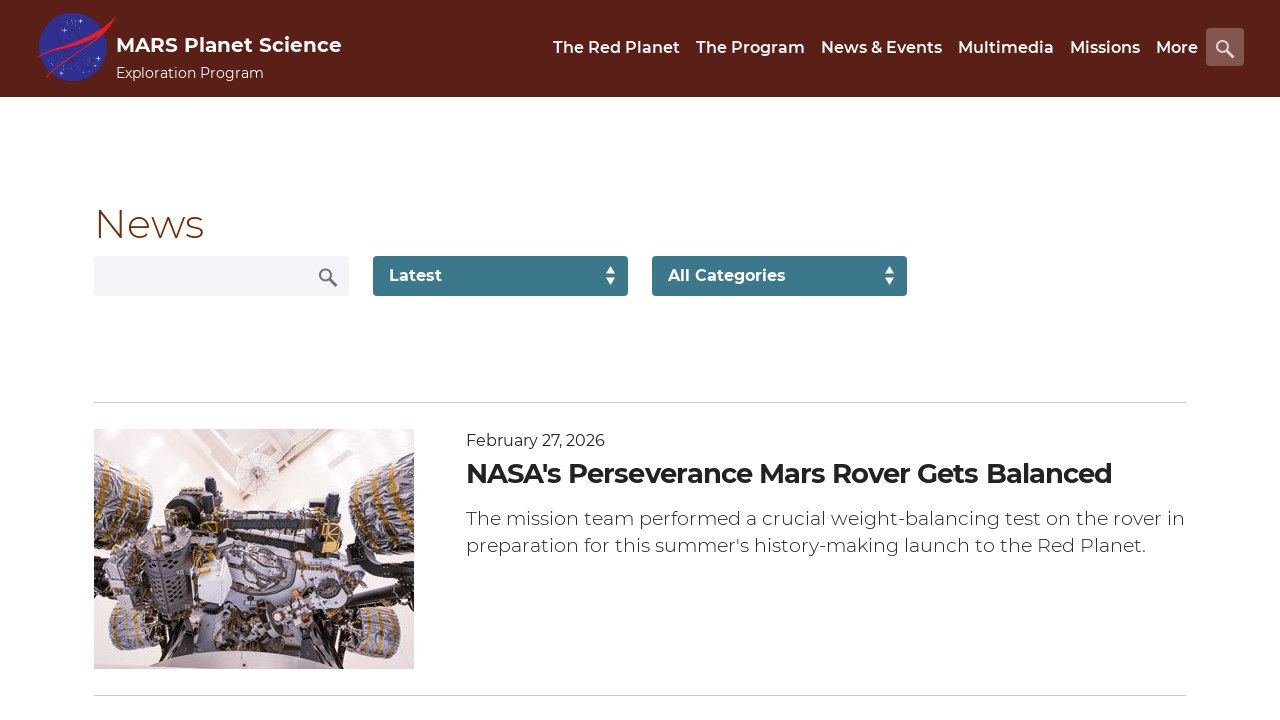

Navigated to Mars news page
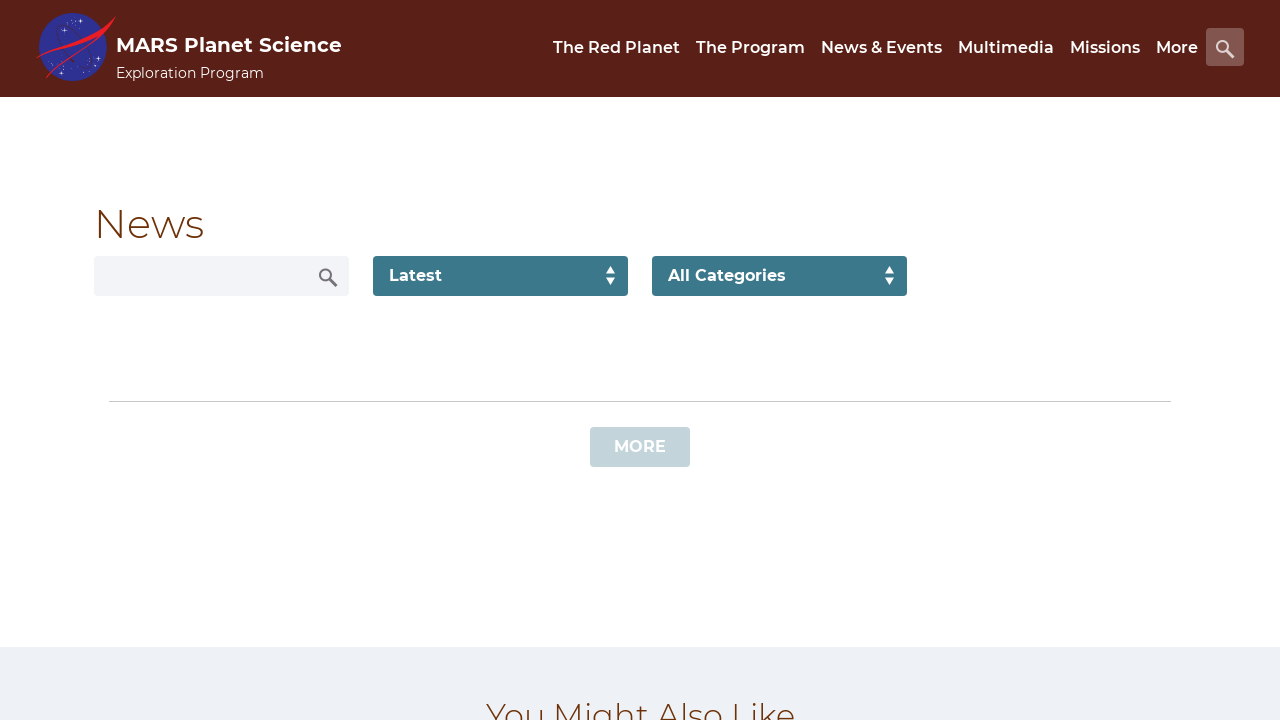

News content container loaded
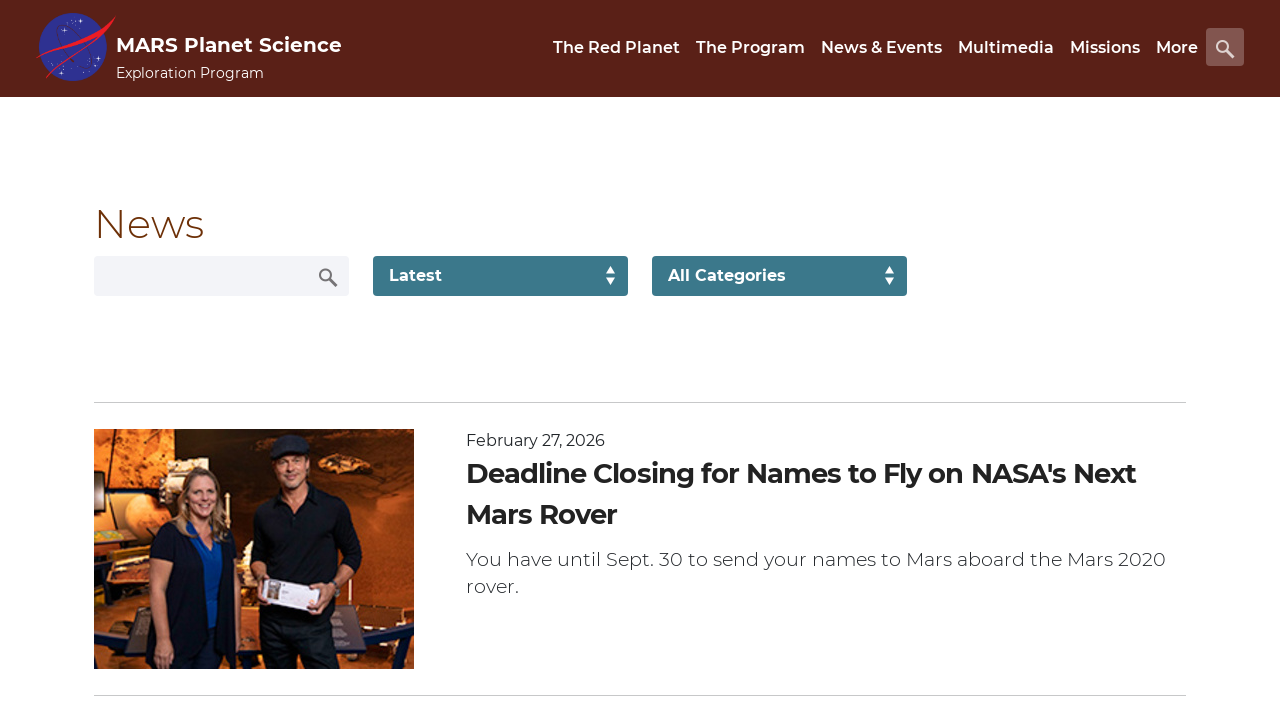

News article titles are present
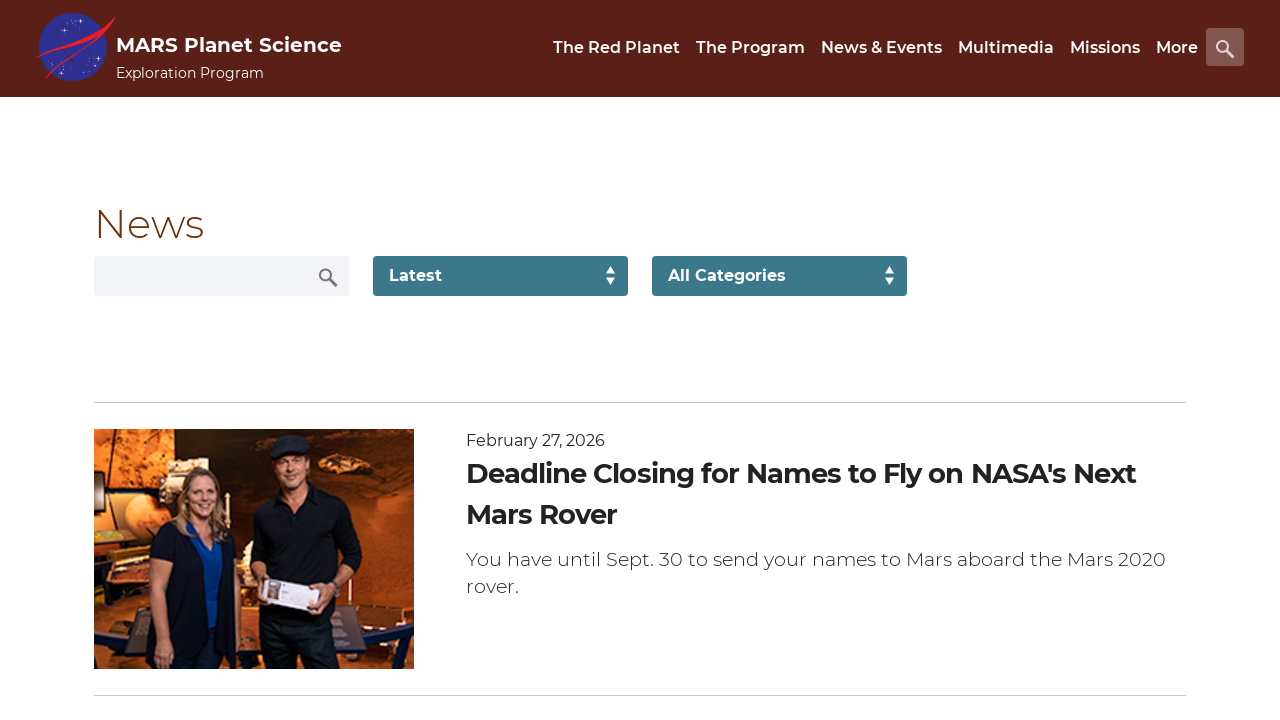

News article teaser bodies are present
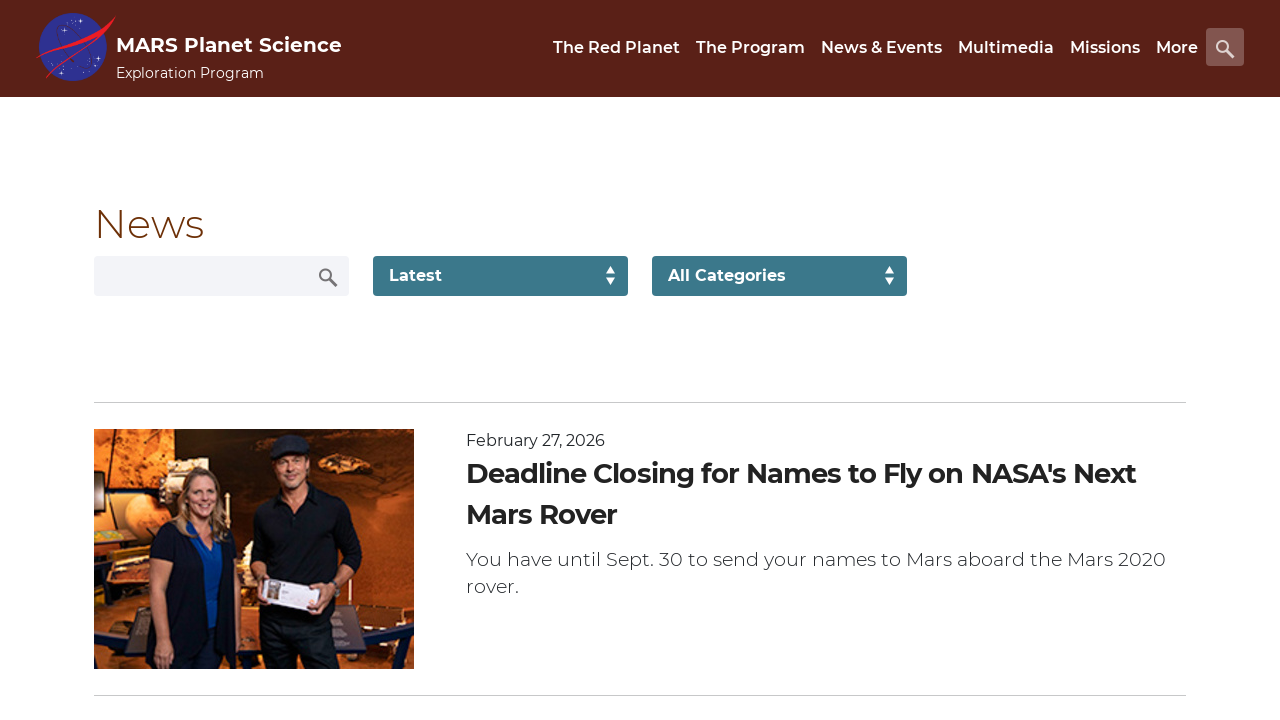

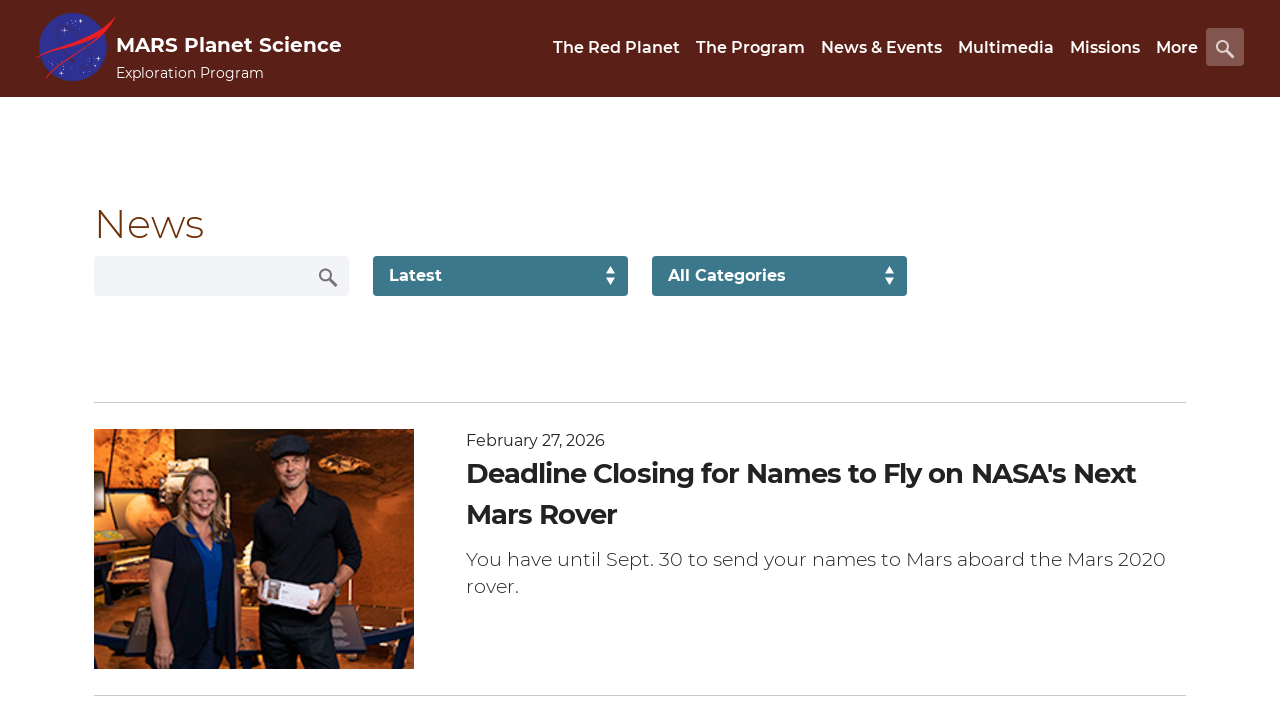